Tests navigation from ToolsQA training page to DemoQA site by clicking the demo site link

Starting URL: https://www.toolsqa.com/selenium-training/

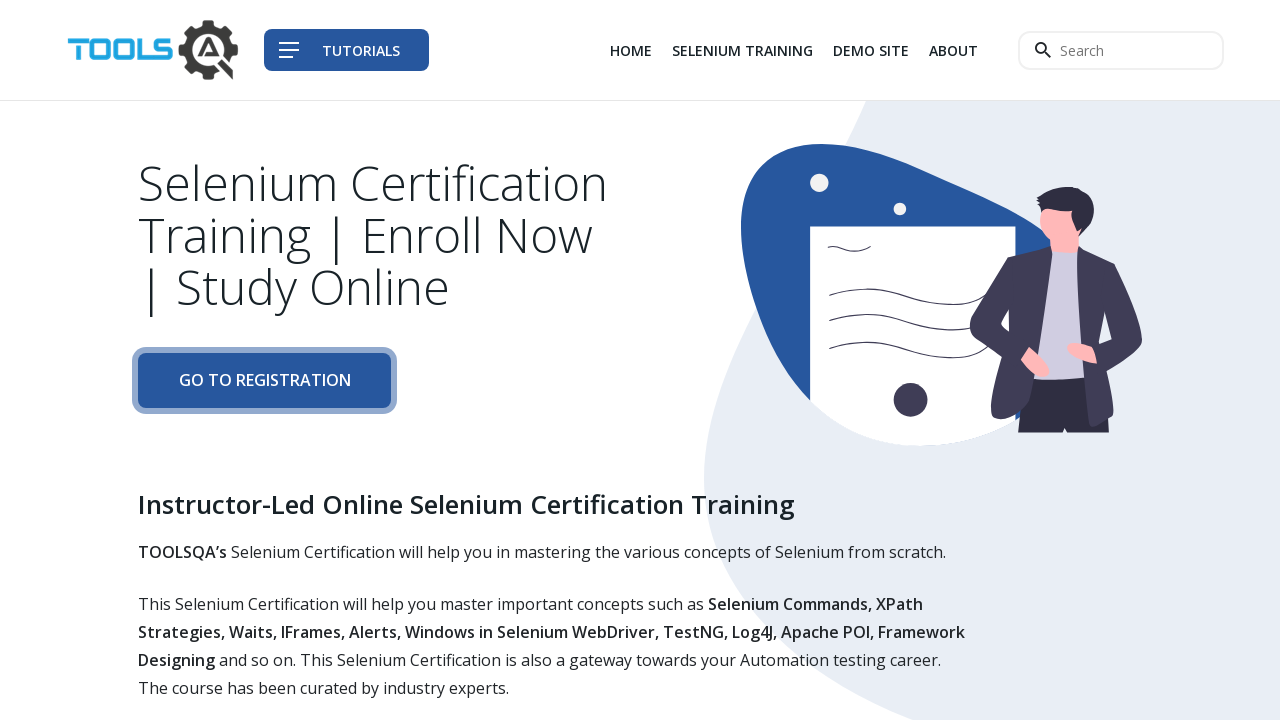

Clicked on demo site link (3rd list item) which opened a popup at (871, 50) on div.col-auto li:nth-child(3) a
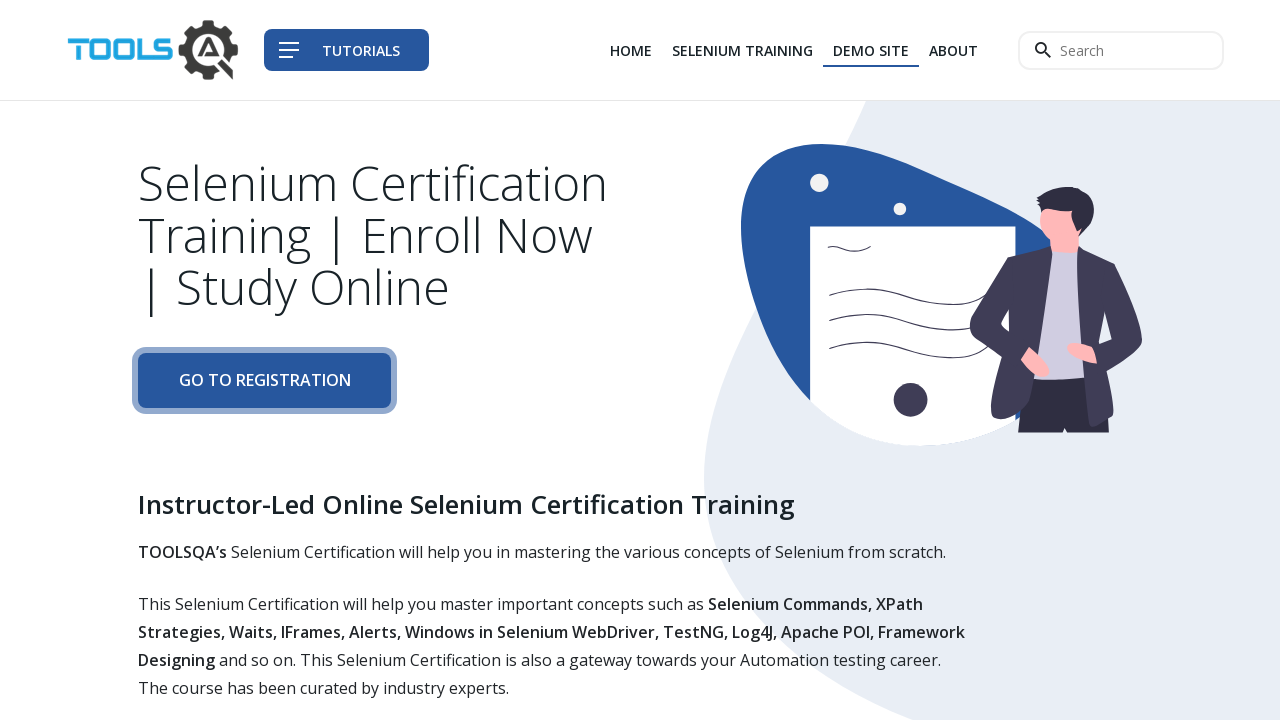

Obtained reference to new popup page
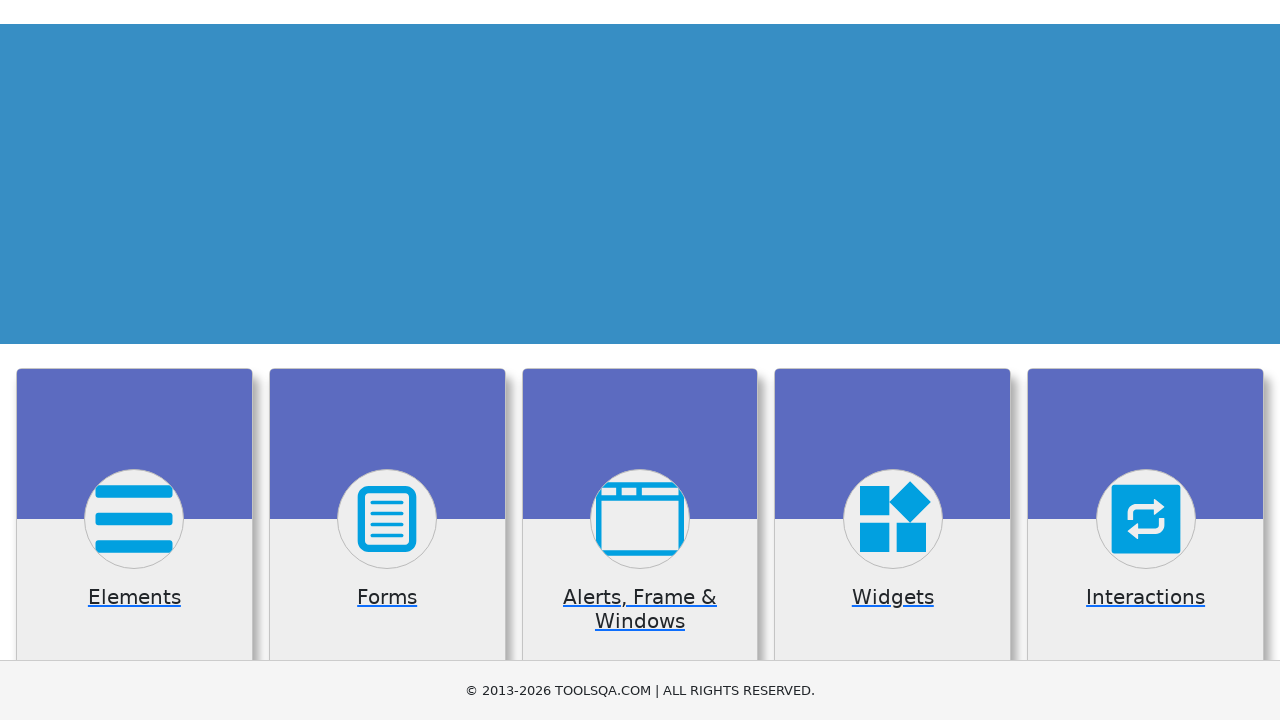

Waited for new page to fully load
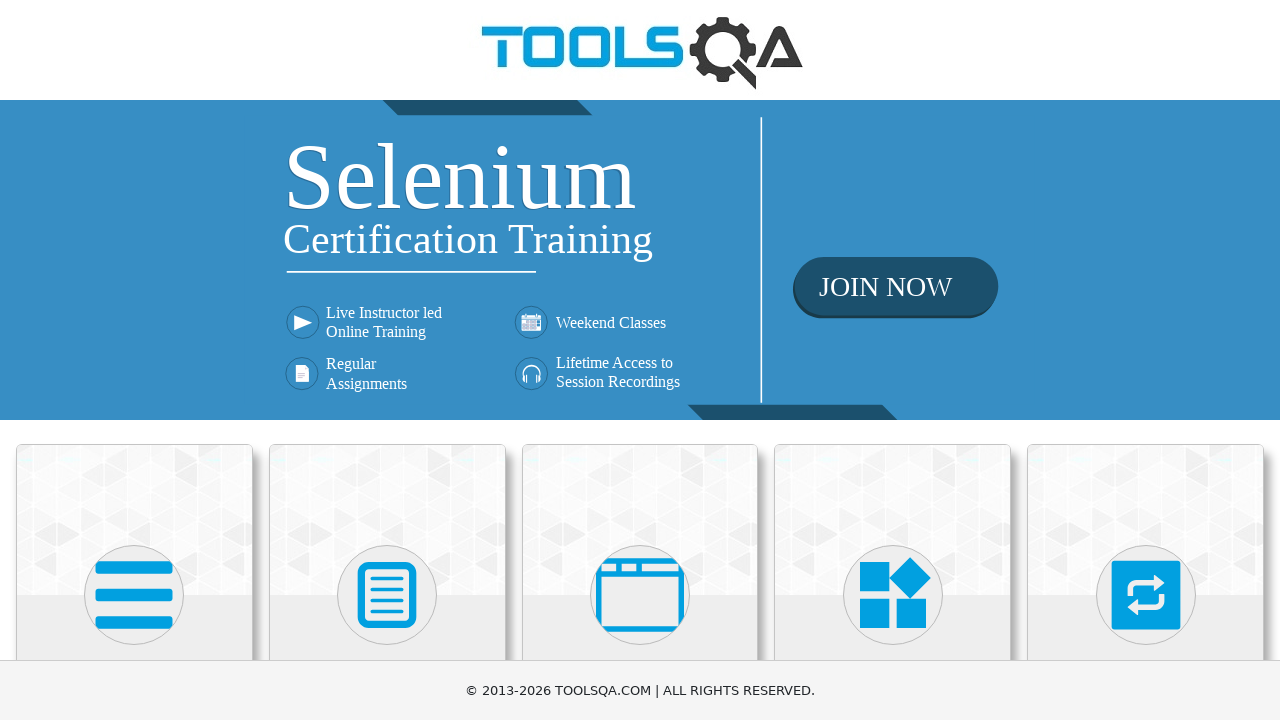

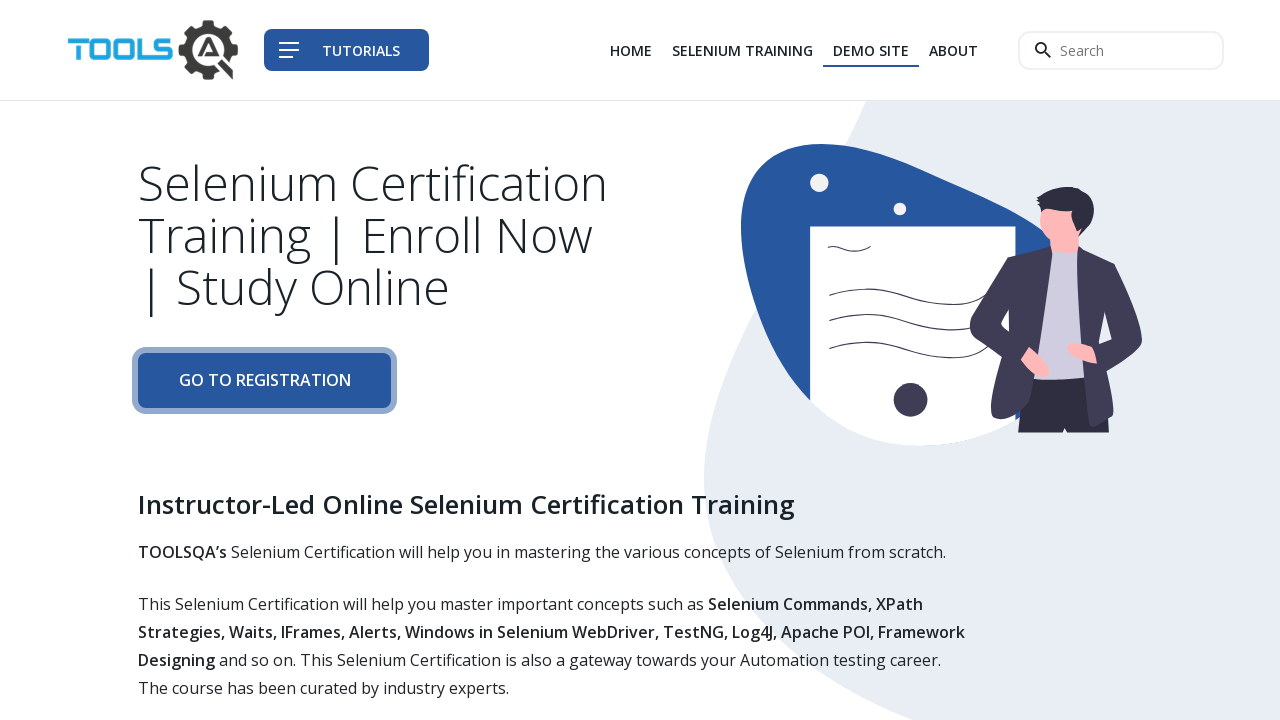